Tests navigation to the Test Cases page by clicking on the Test Cases header item and verifying the page loads correctly

Starting URL: https://automationexercise.com/

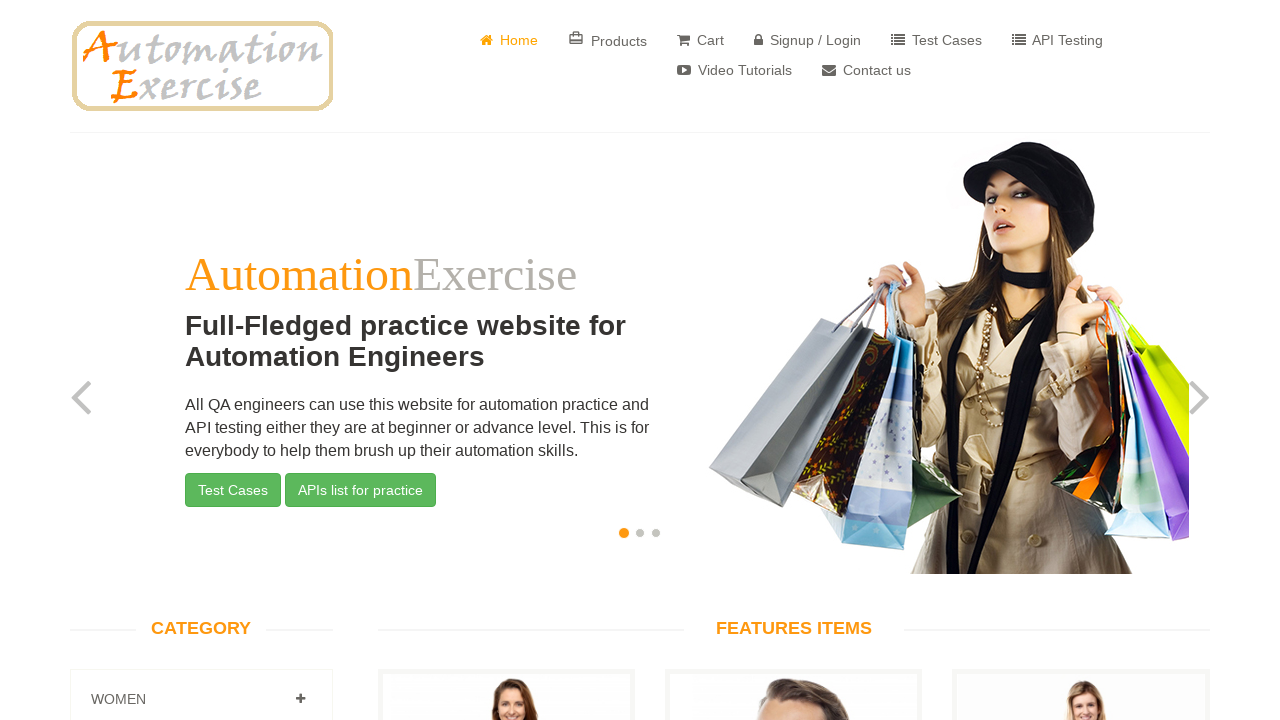

Clicked on Test Cases header item in navigation at (936, 40) on (//ul[@class='nav navbar-nav']/li)[5]/a
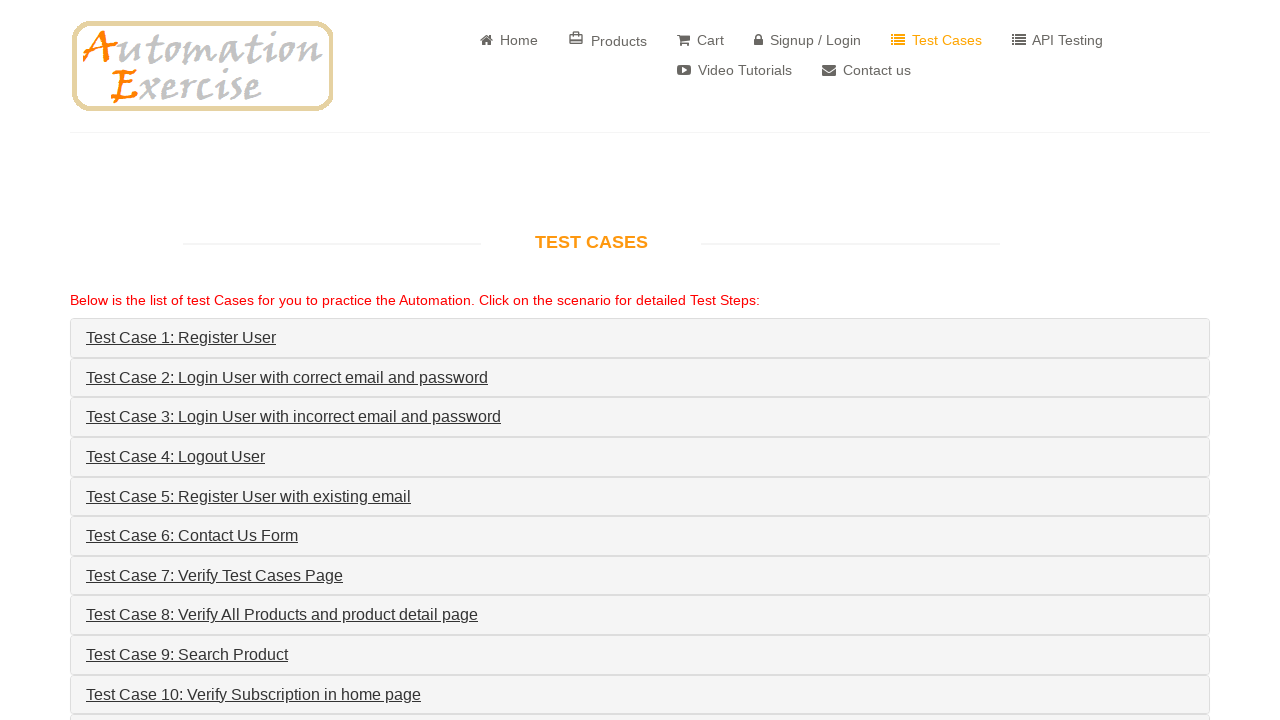

Test Cases page loaded successfully at https://automationexercise.com/test_cases
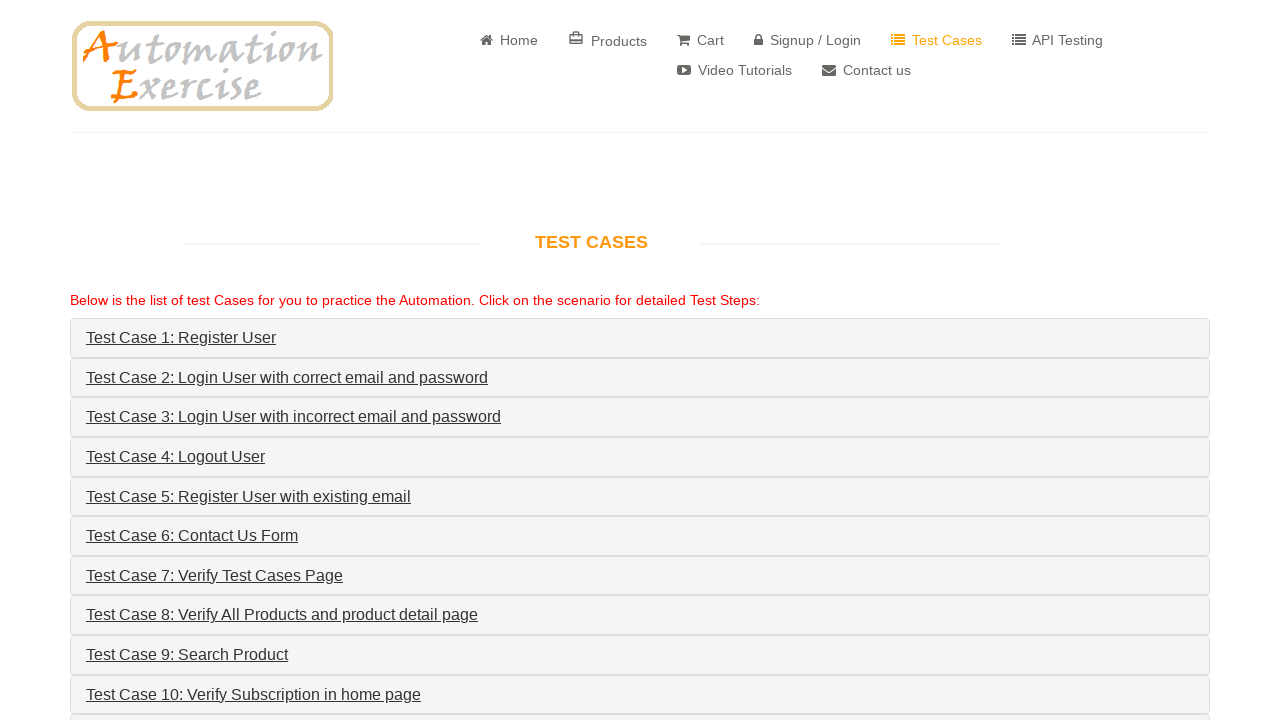

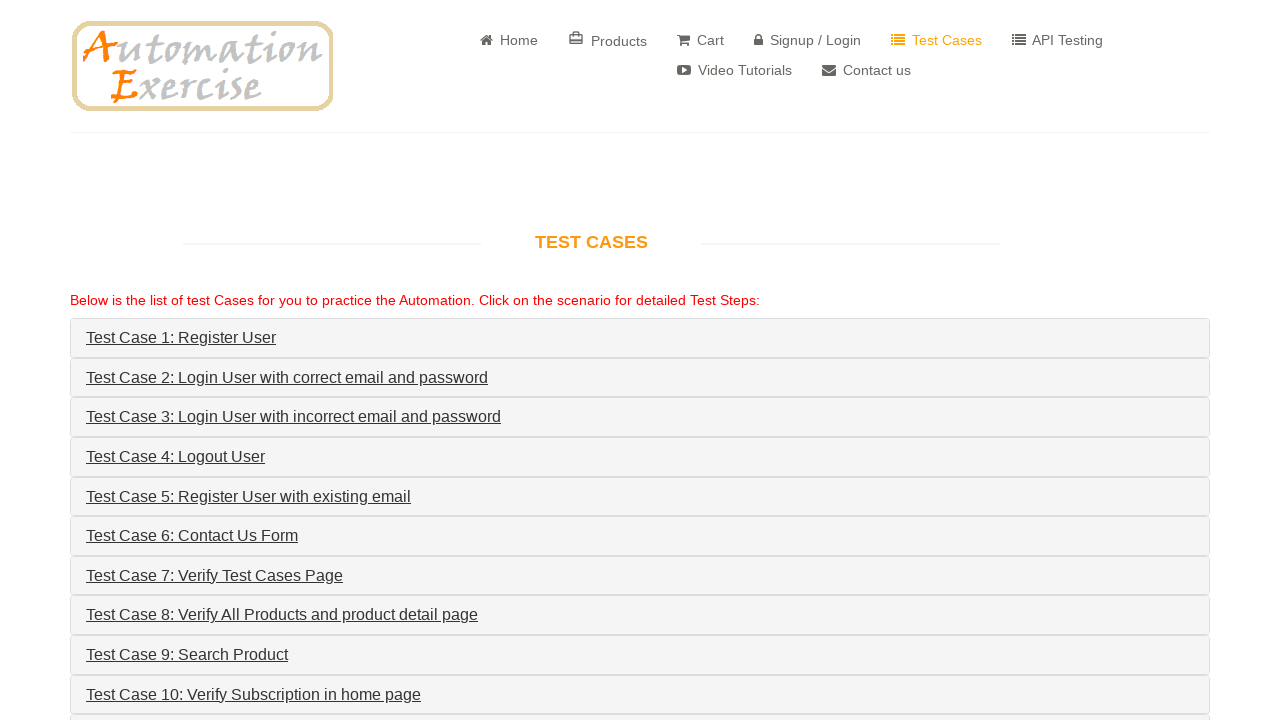